Tests frame switching functionality by navigating through nested frames, filling form fields in different frame contexts, and returning to the main document

Starting URL: https://www.hyrtutorials.com/p/frames-practice.html

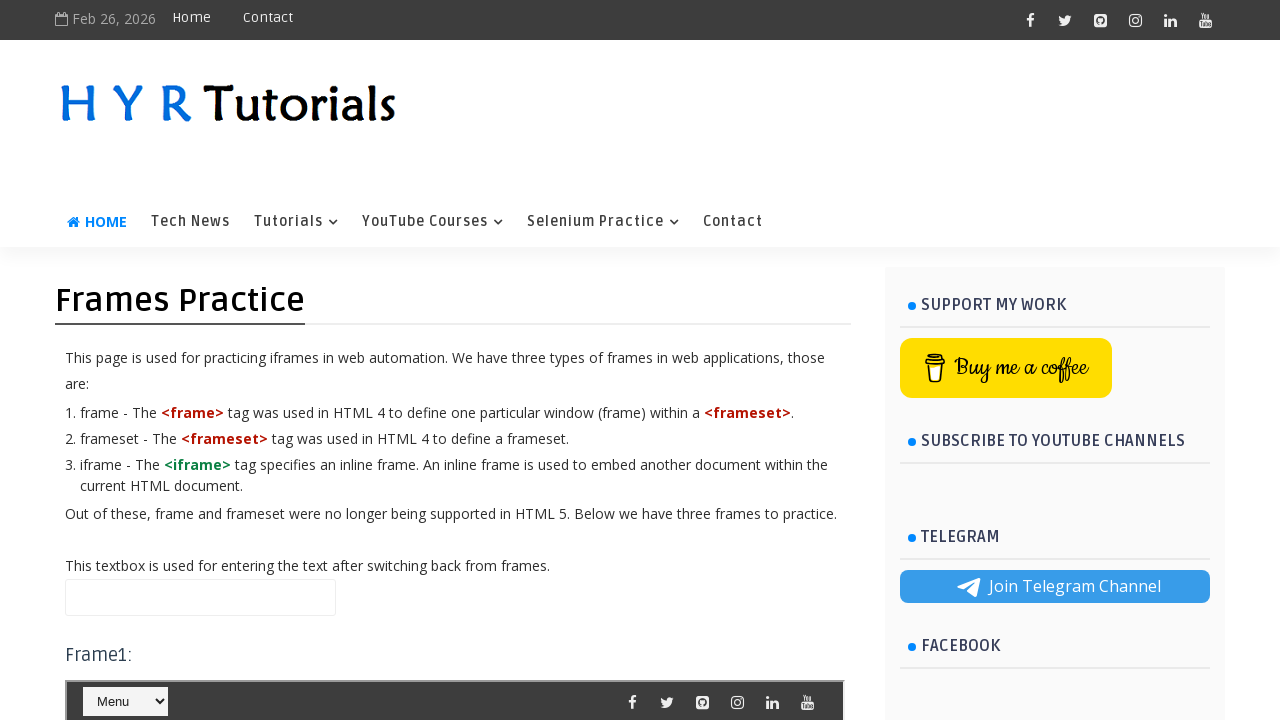

Filled name field in main document with 'prasanth' on #name
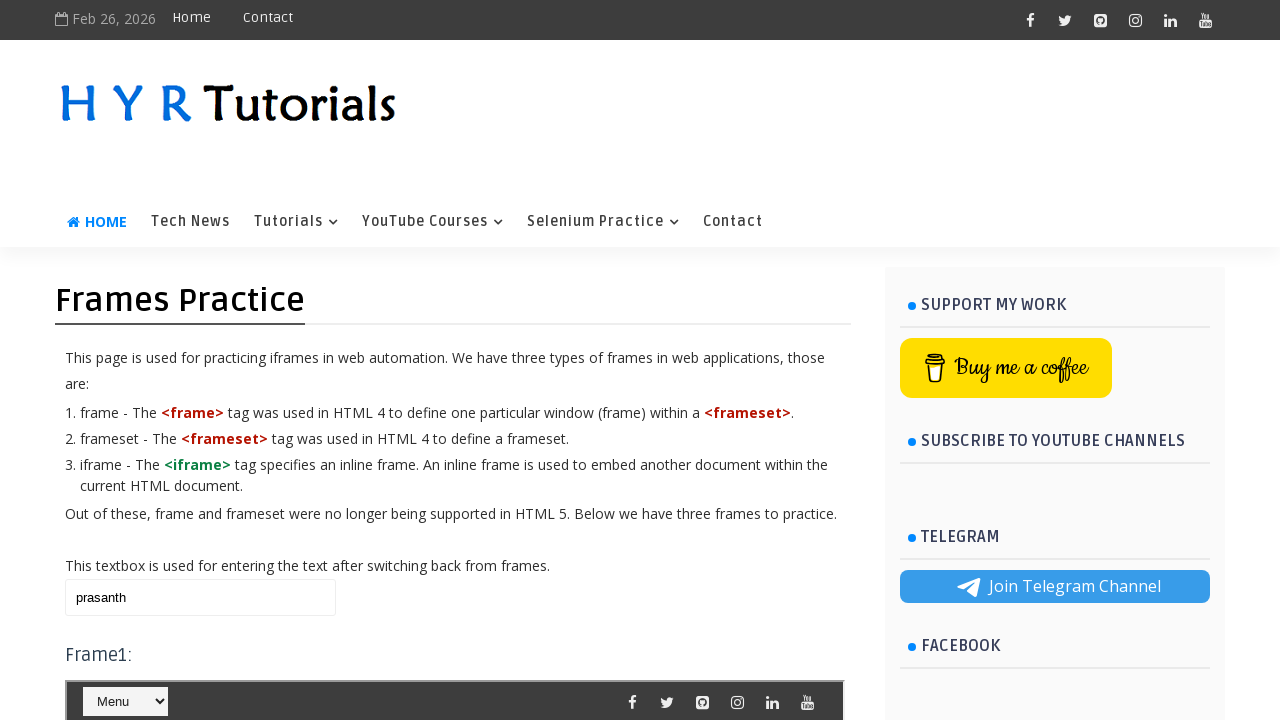

Scrolled down the page by 500 pixels
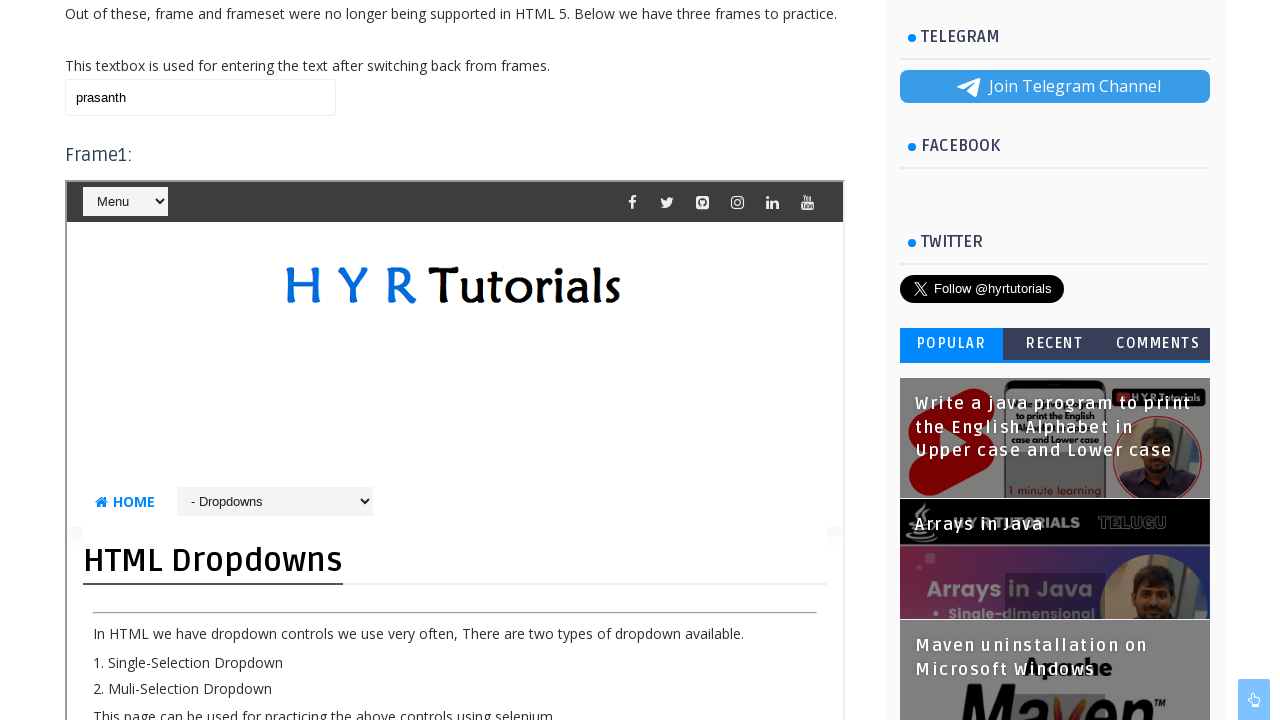

Located frame3 (#frm3)
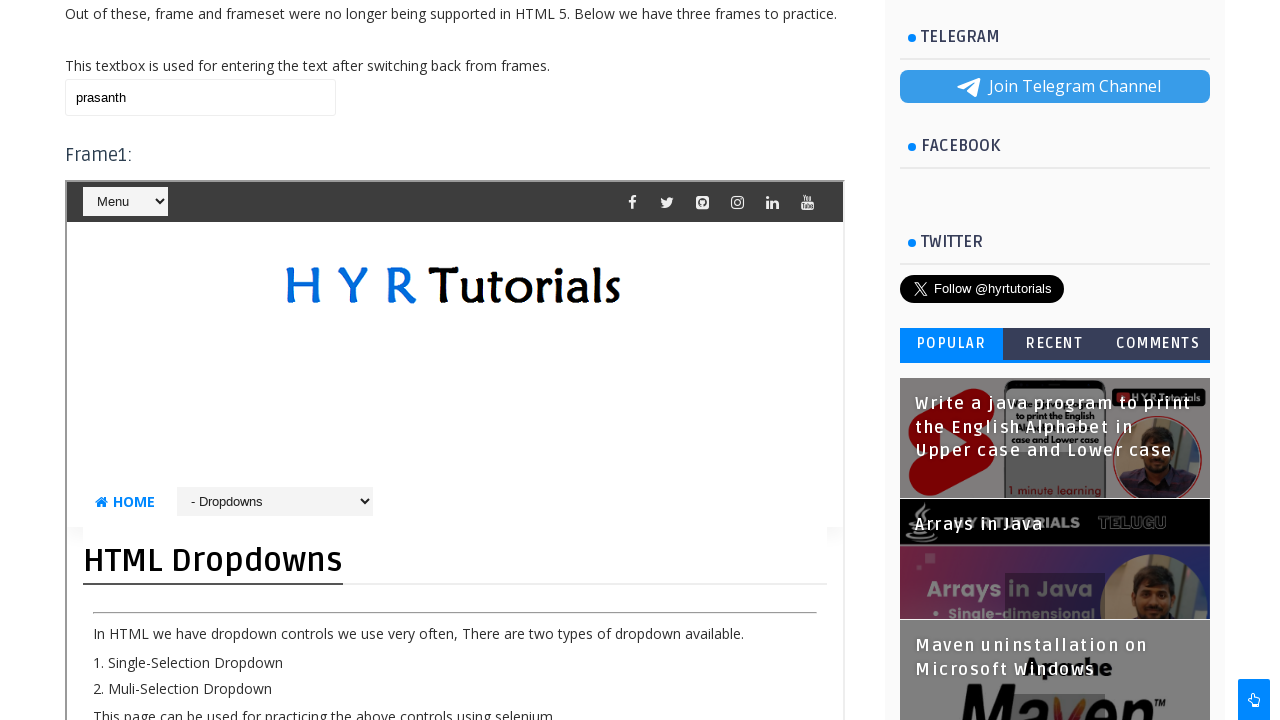

Located nested frame1 (#frm1) within frame3
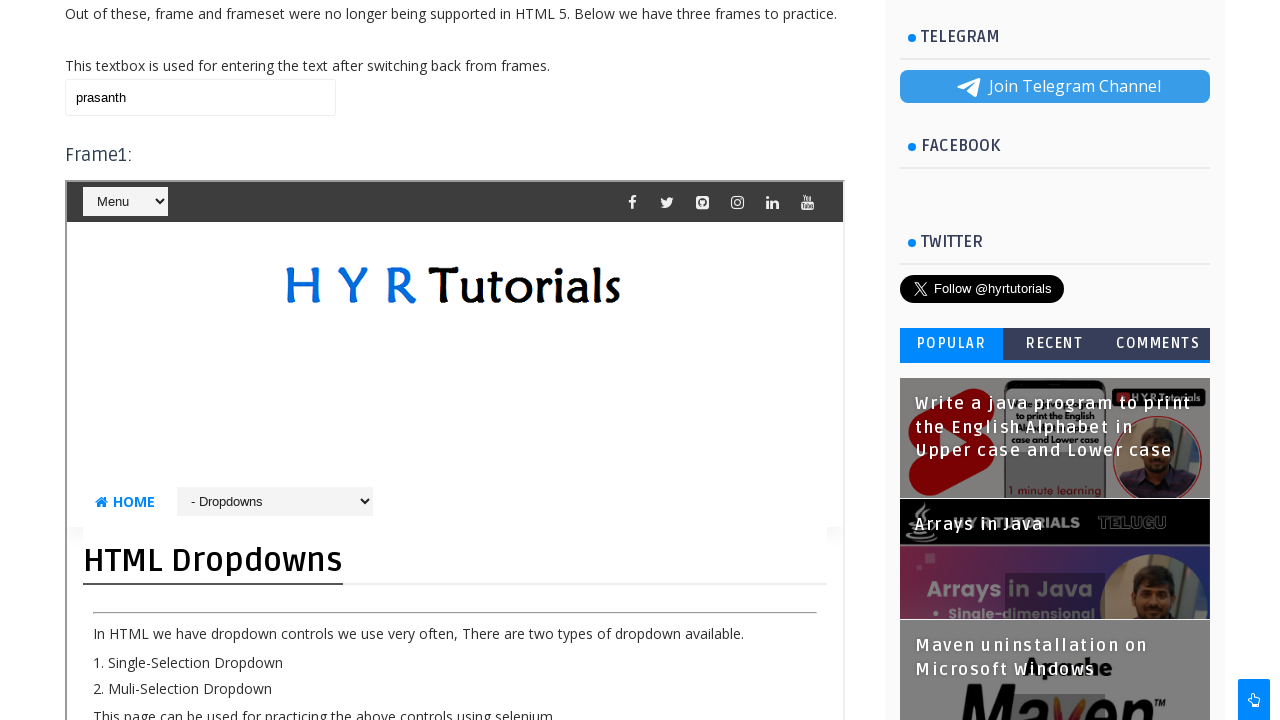

Selected 'java' option in course dropdown within nested frame1 on #frm3 >> internal:control=enter-frame >> #frm1 >> internal:control=enter-frame >
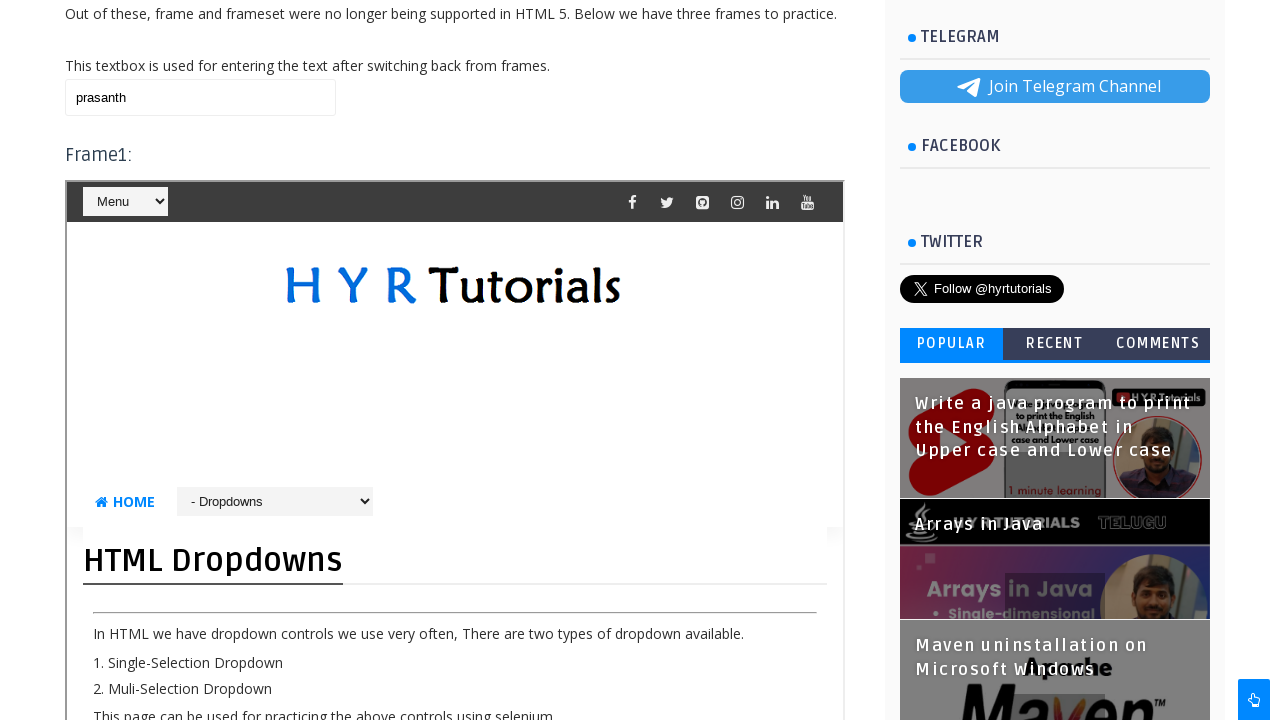

Cleared name field in frame3 on #frm3 >> internal:control=enter-frame >> #name
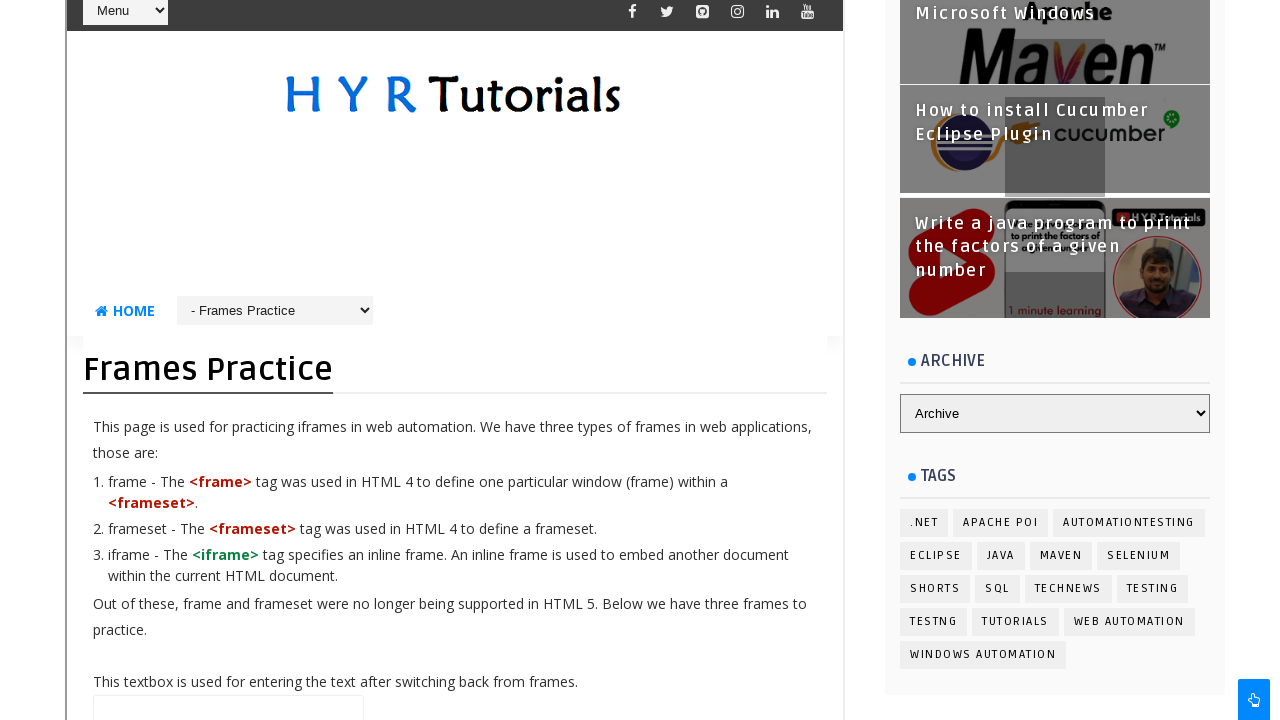

Filled name field in frame3 with 'perugu' on #frm3 >> internal:control=enter-frame >> #name
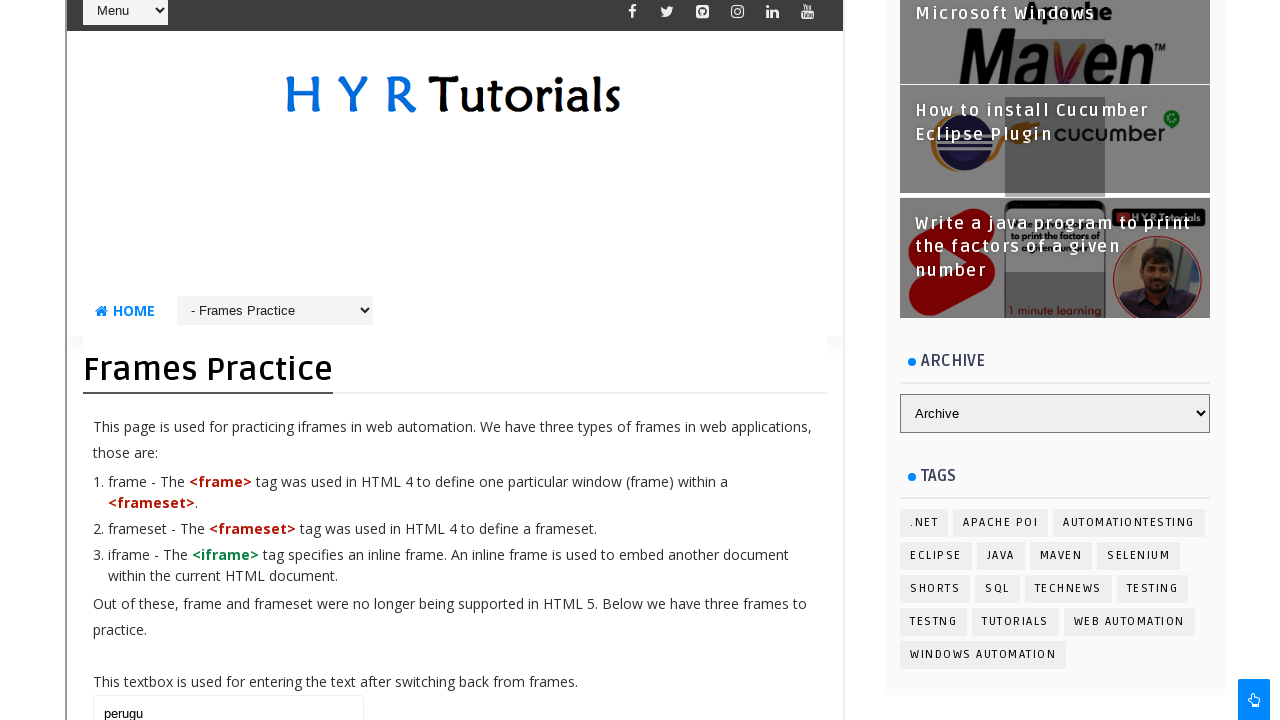

Filled name field in main document with 'Helloworld' on #name
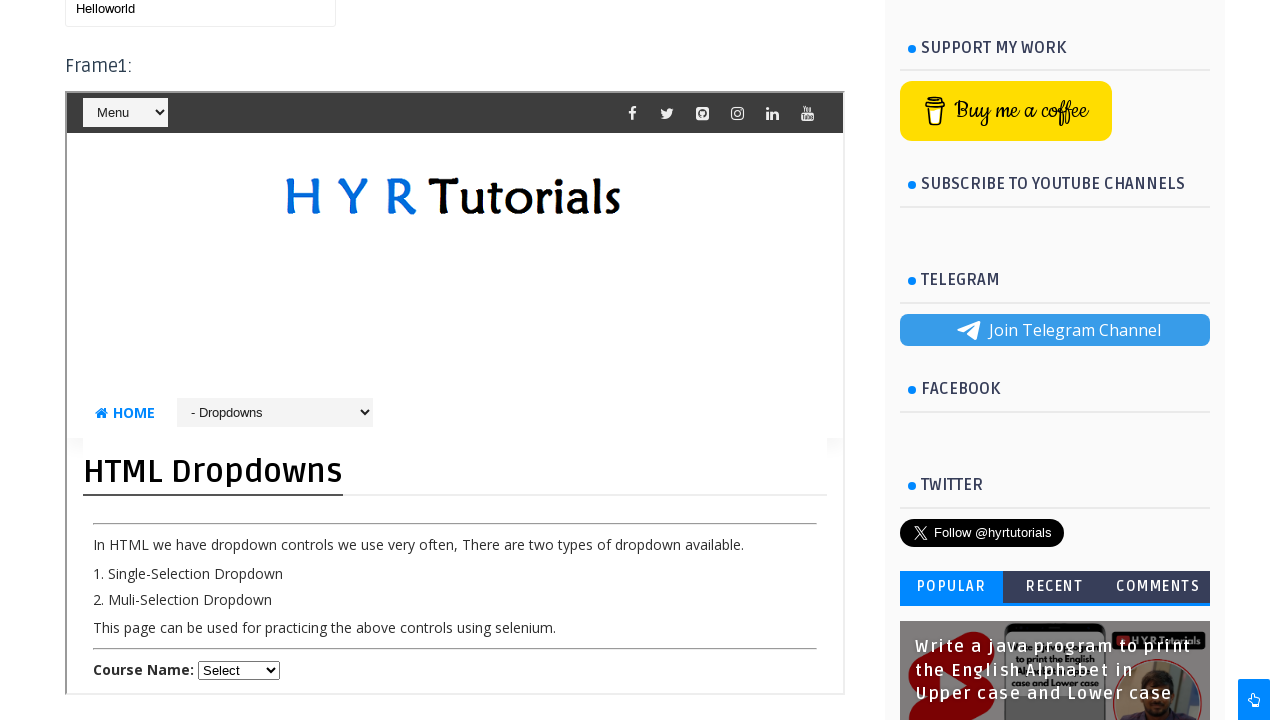

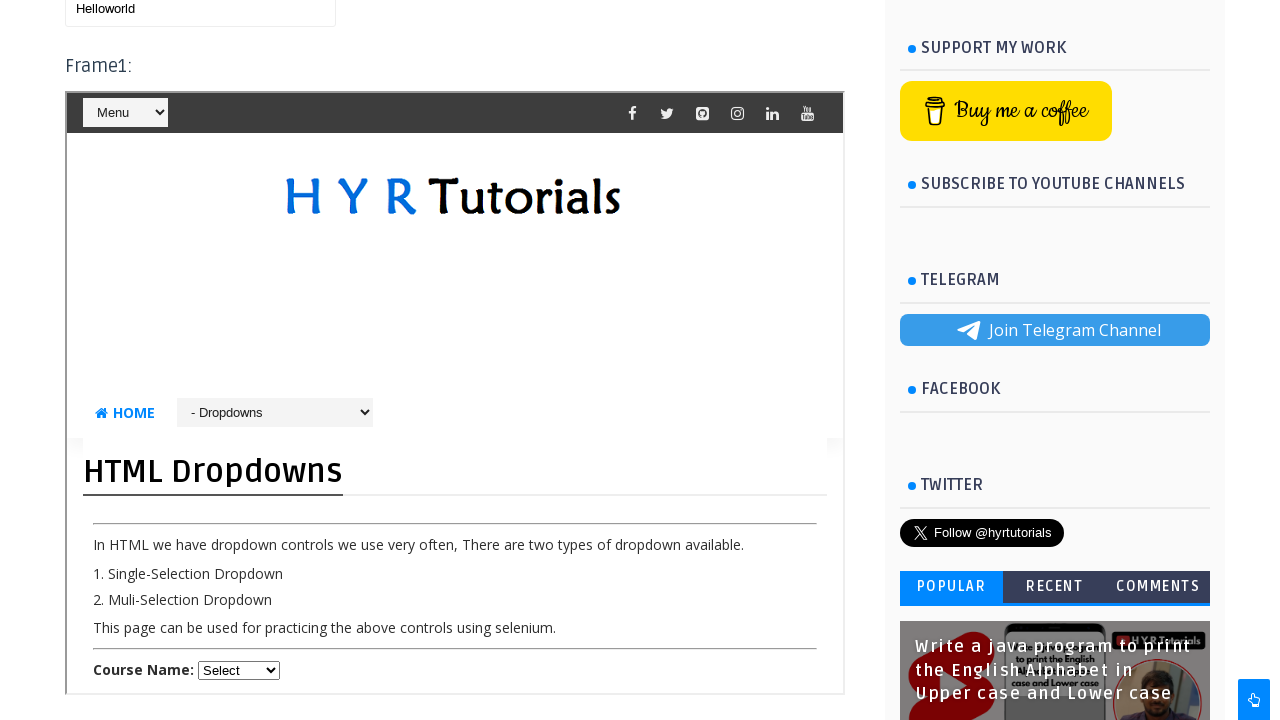